Tests navigation on the Matomo website by clicking the Cloud link from the homepage and verifying it redirects to the Matomo Cloud page.

Starting URL: https://matomo.org/

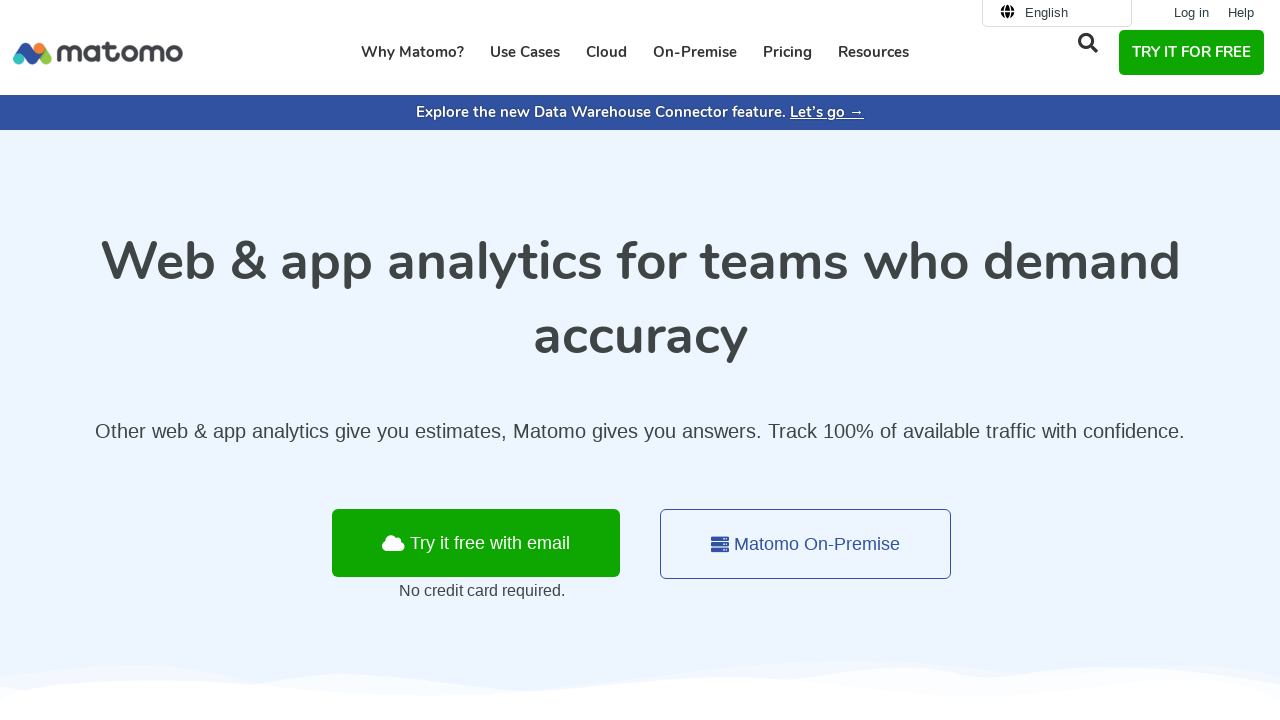

Cloud link is visible on the homepage
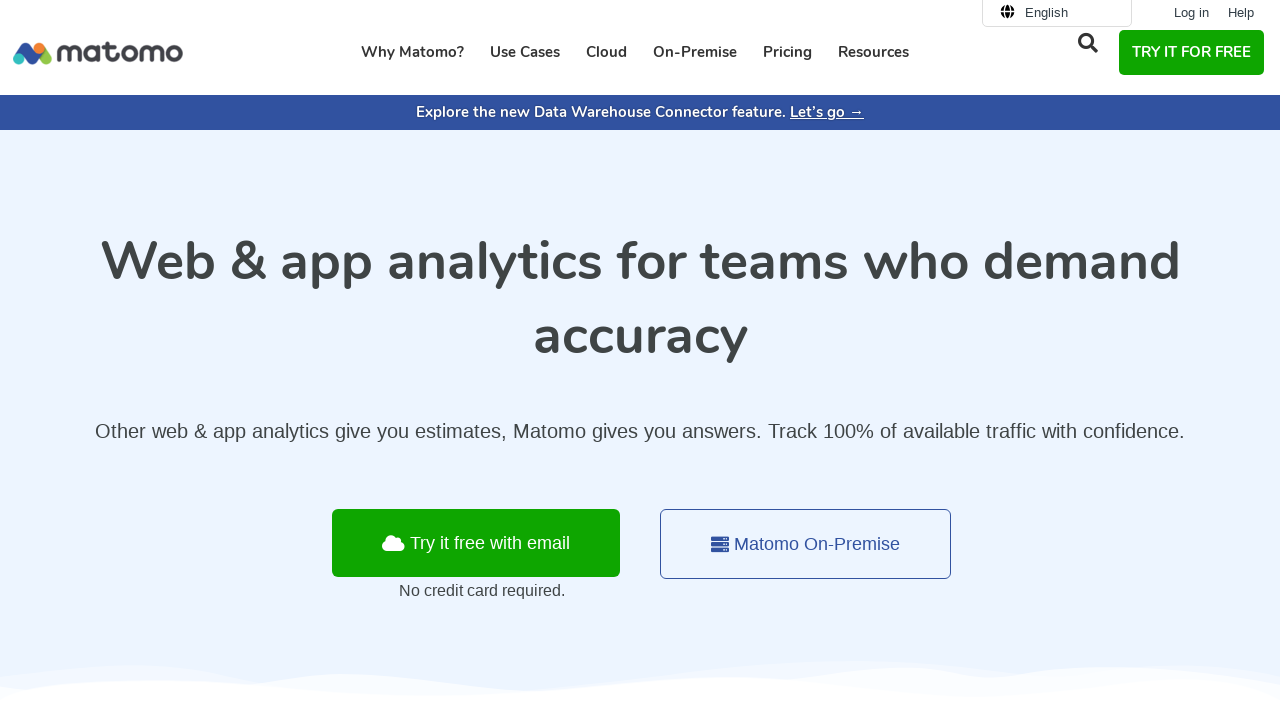

Clicked the Cloud link at (606, 52) on xpath=//a[text()='Cloud']
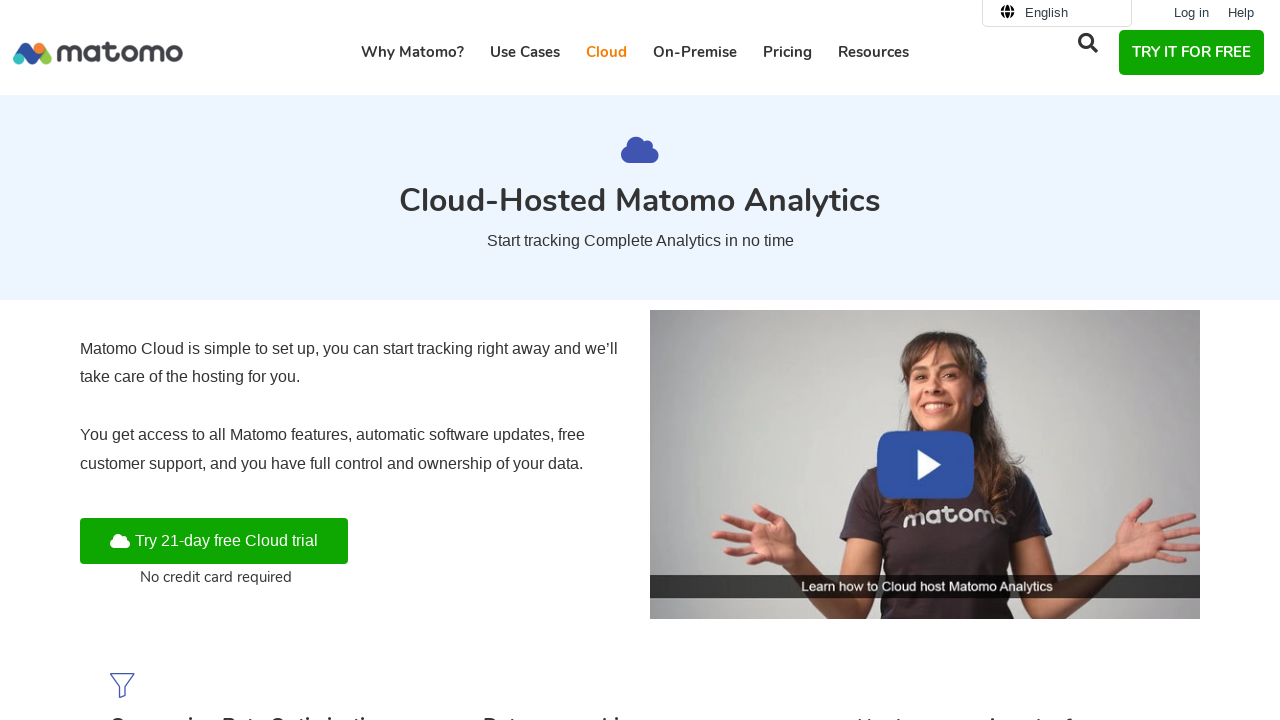

Cloud page loaded (domcontentloaded state reached)
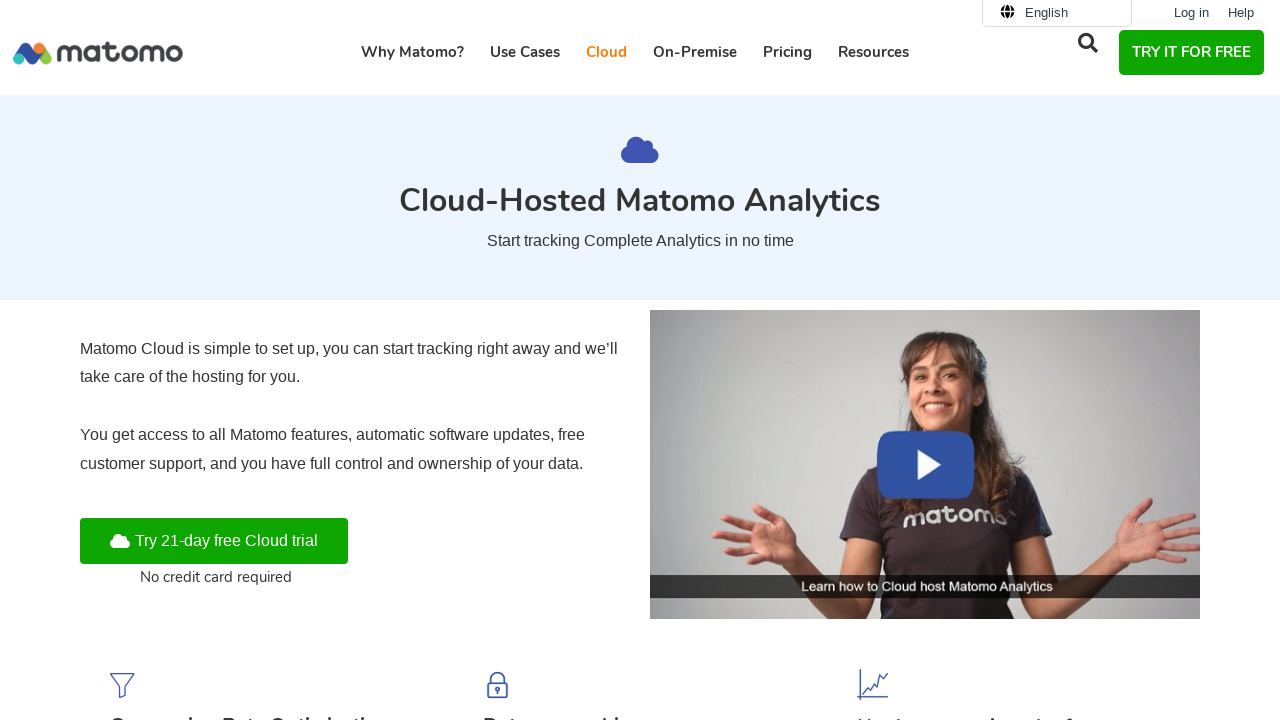

Verified that the URL is https://matomo.org/matomo-cloud/
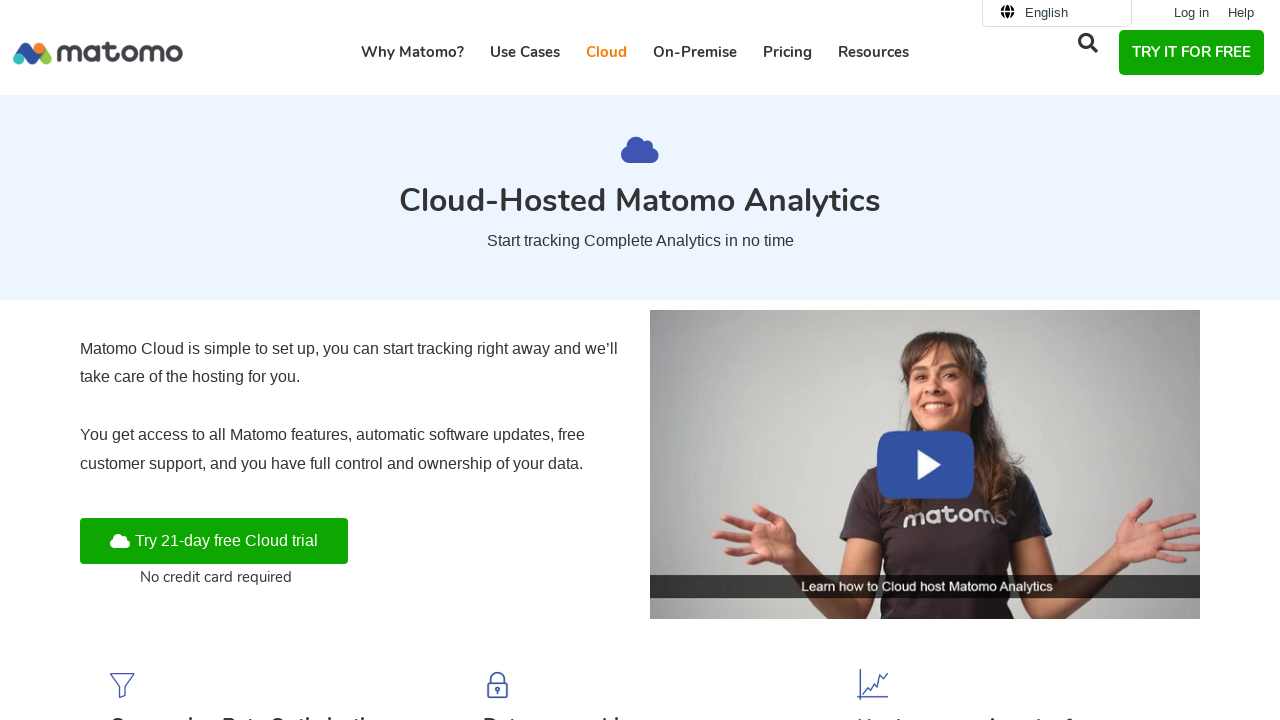

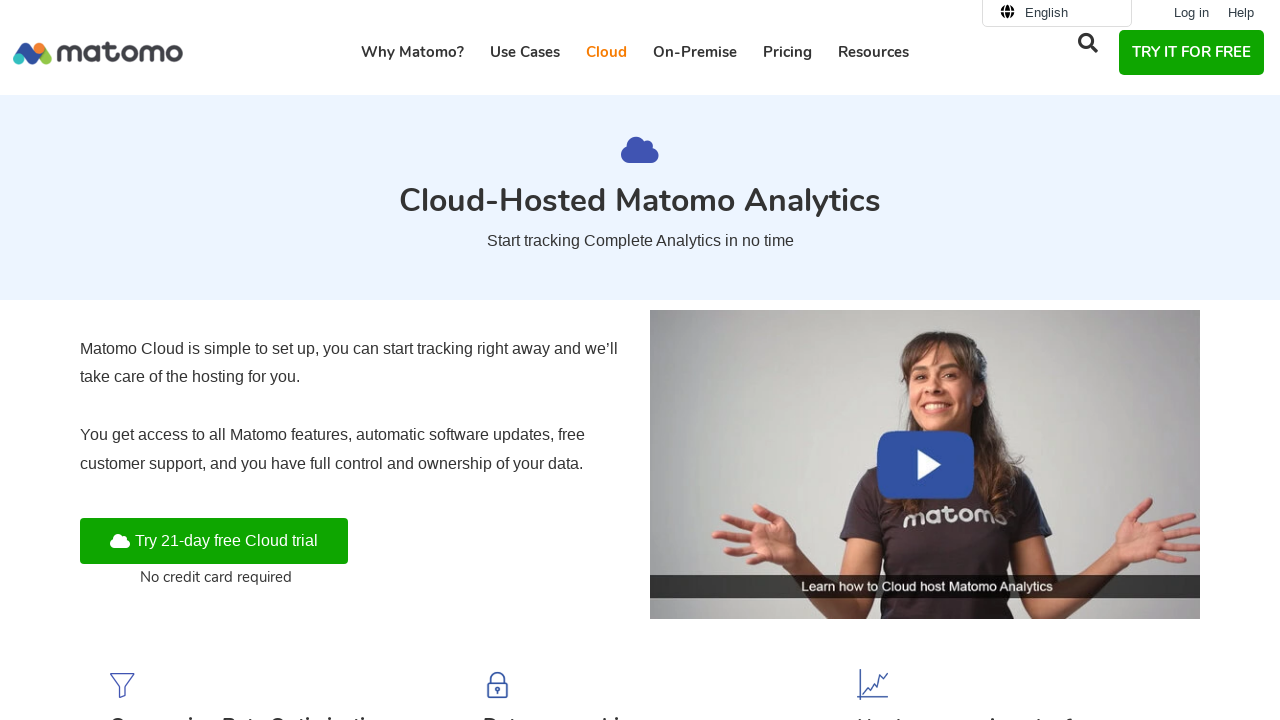